Tests the TenkafuMA Toolbox recruitment filter by opening settings, changing the result display format, and selecting multiple filter tags.

Starting URL: https://purindaisuki.github.io/tkfmtools/enlist/filter/

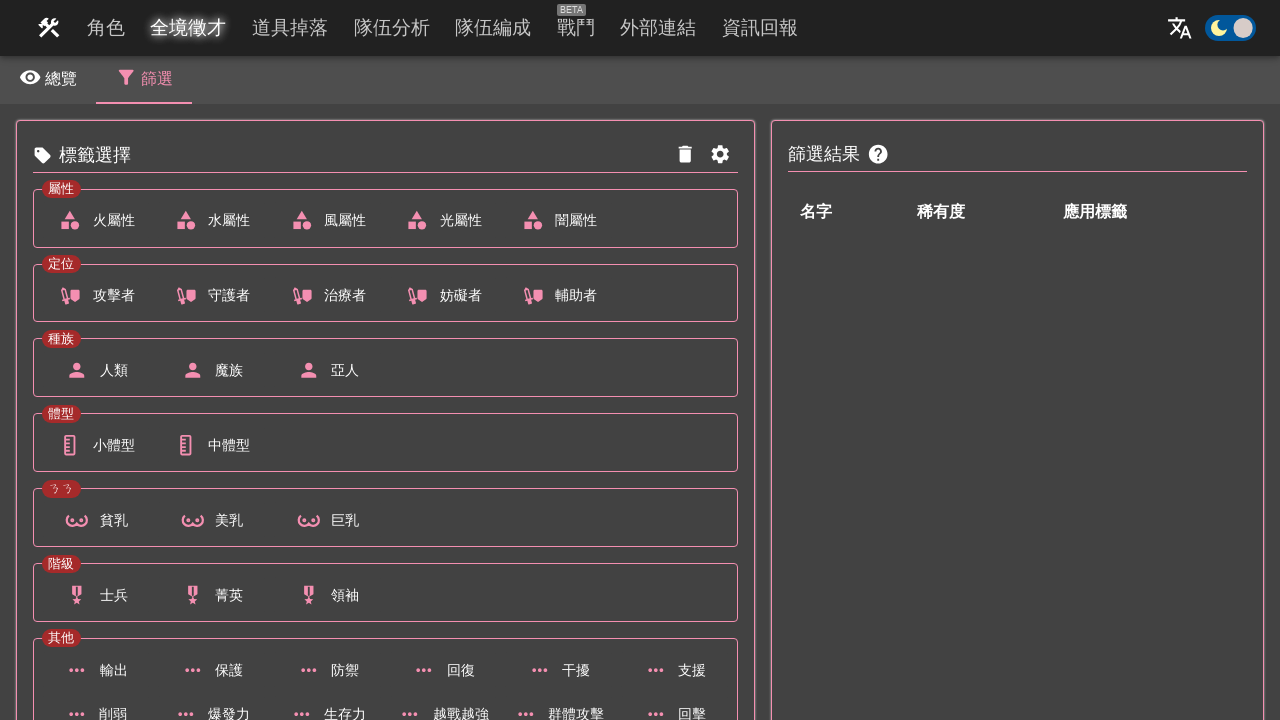

Waited for page to fully load with all 7 tag categories
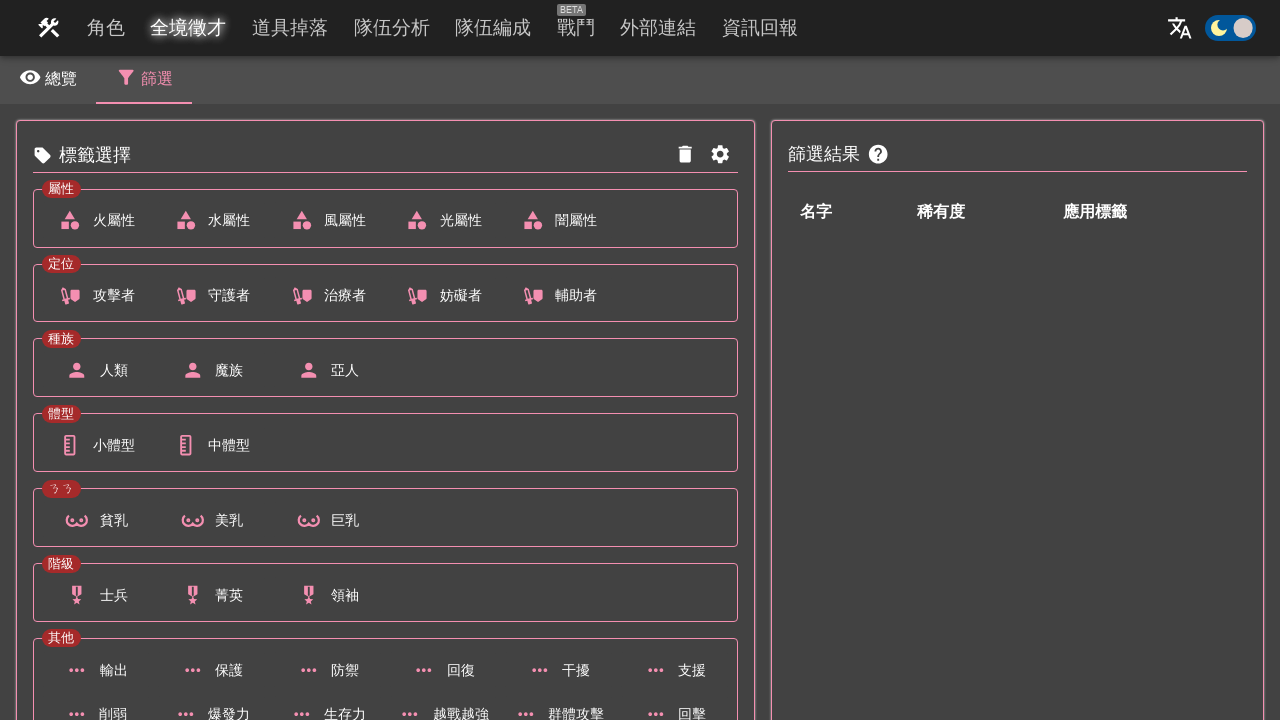

Opened the settings menu at (721, 155) on [aria-label="顯示設定"]
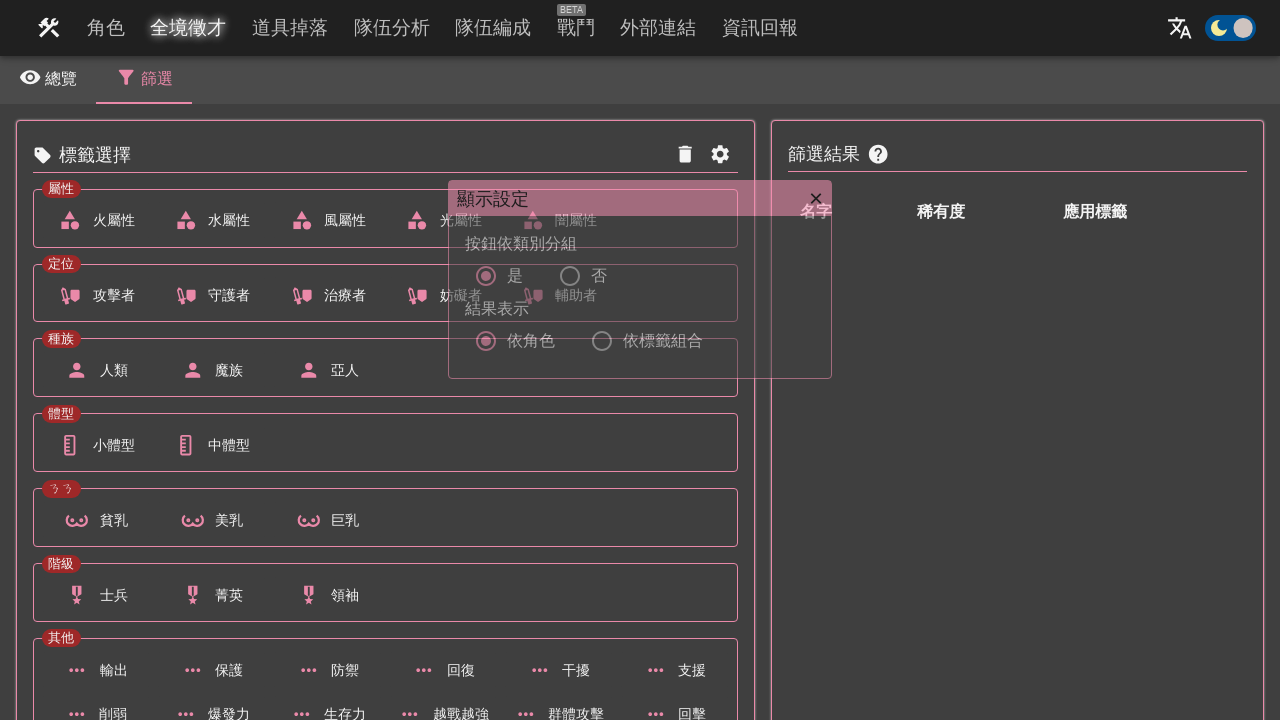

Changed result display format to '依標籤組合' at (602, 341) on [value="依標籤組合"]
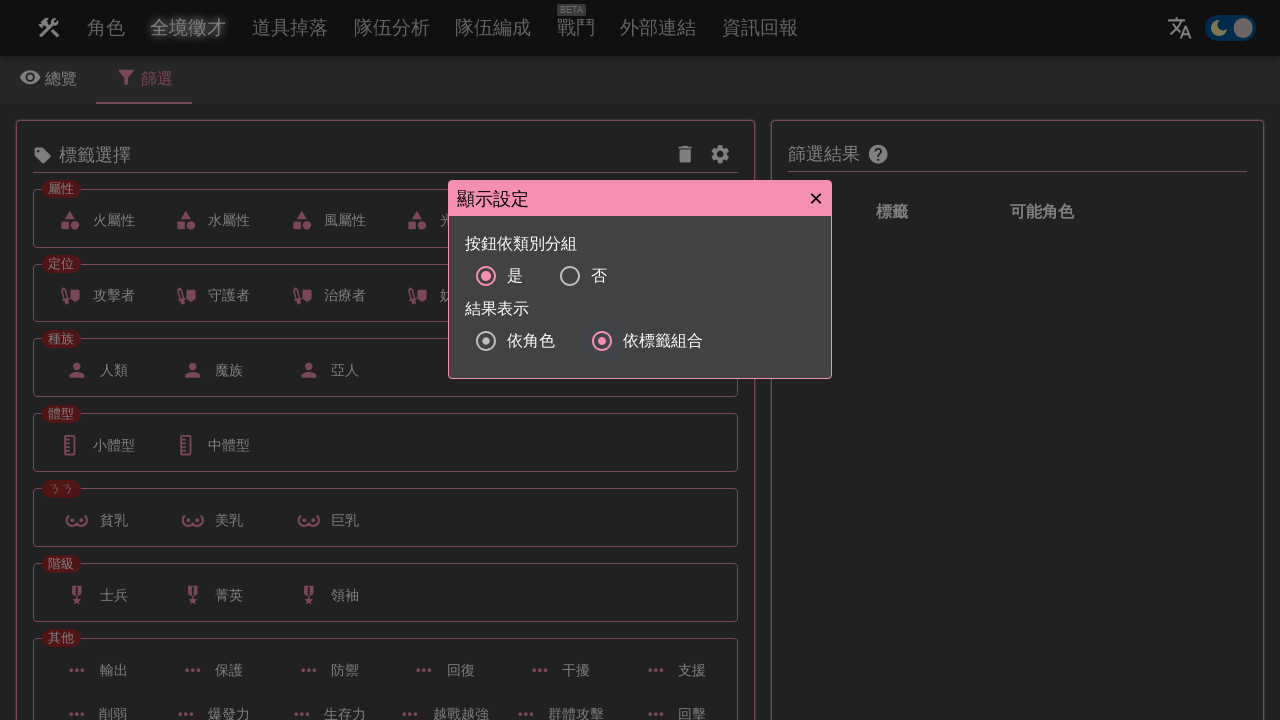

Closed the settings menu at (816, 198) on .Modal__CloseWrapper-sc-o6bkb-2
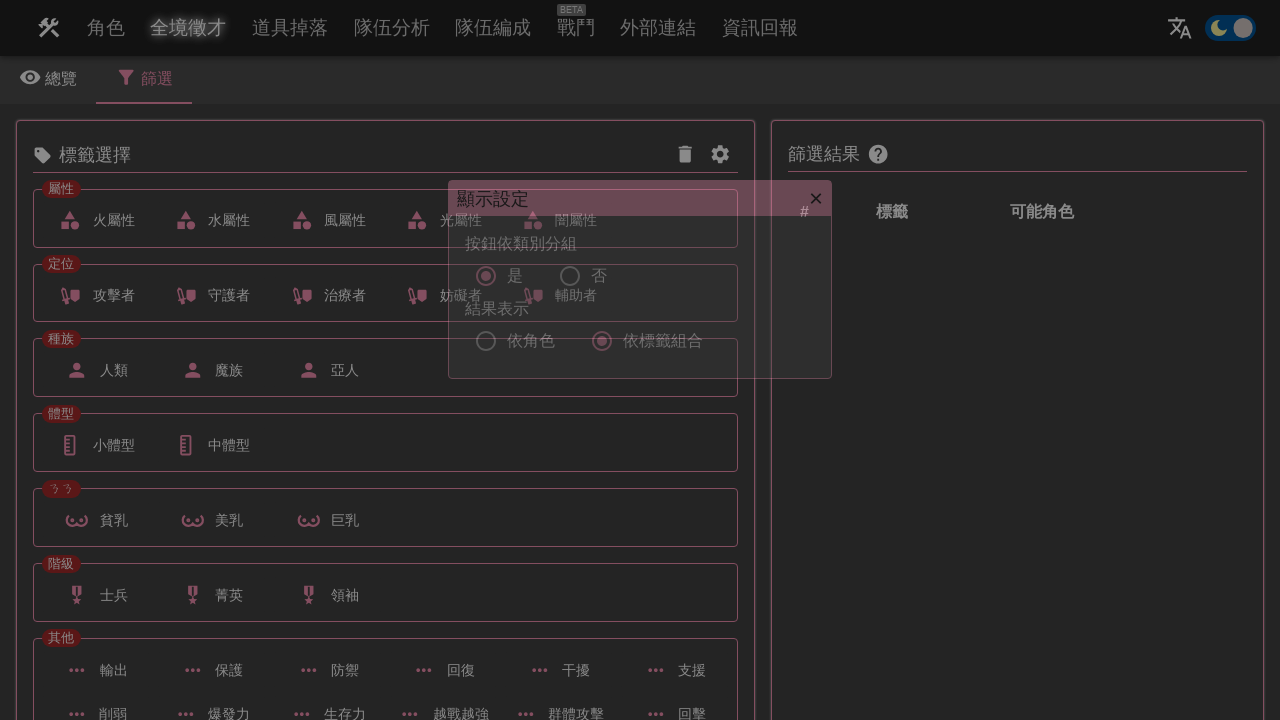

Selected filter tag '士兵' at (96, 595) on text="士兵"
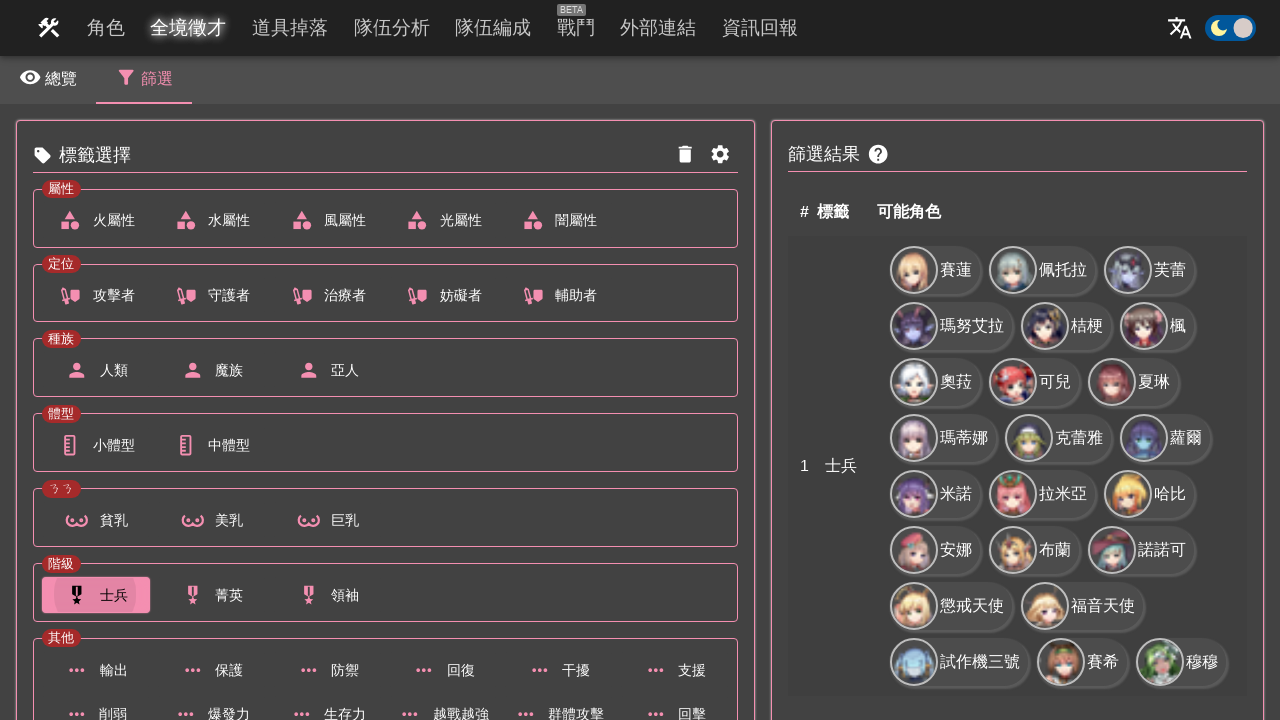

Selected filter tag '中體型' at (211, 445) on text="中體型"
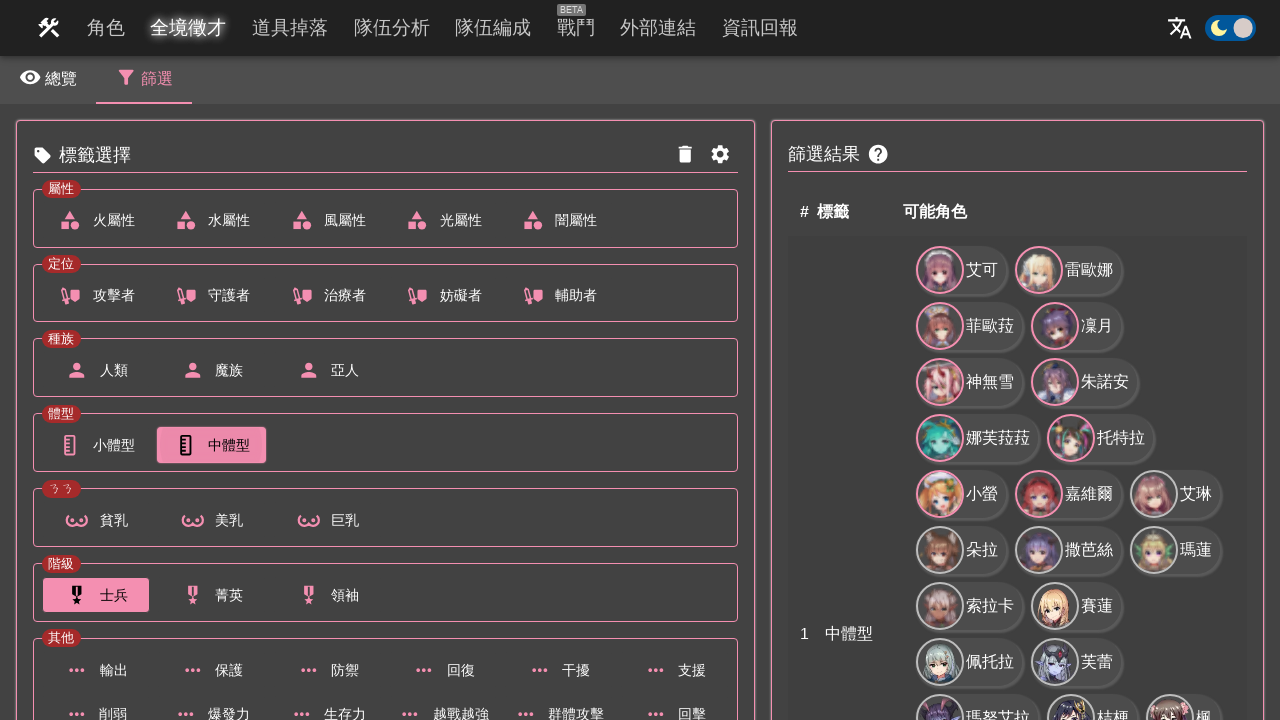

Selected filter tag '亞人' at (327, 370) on text="亞人"
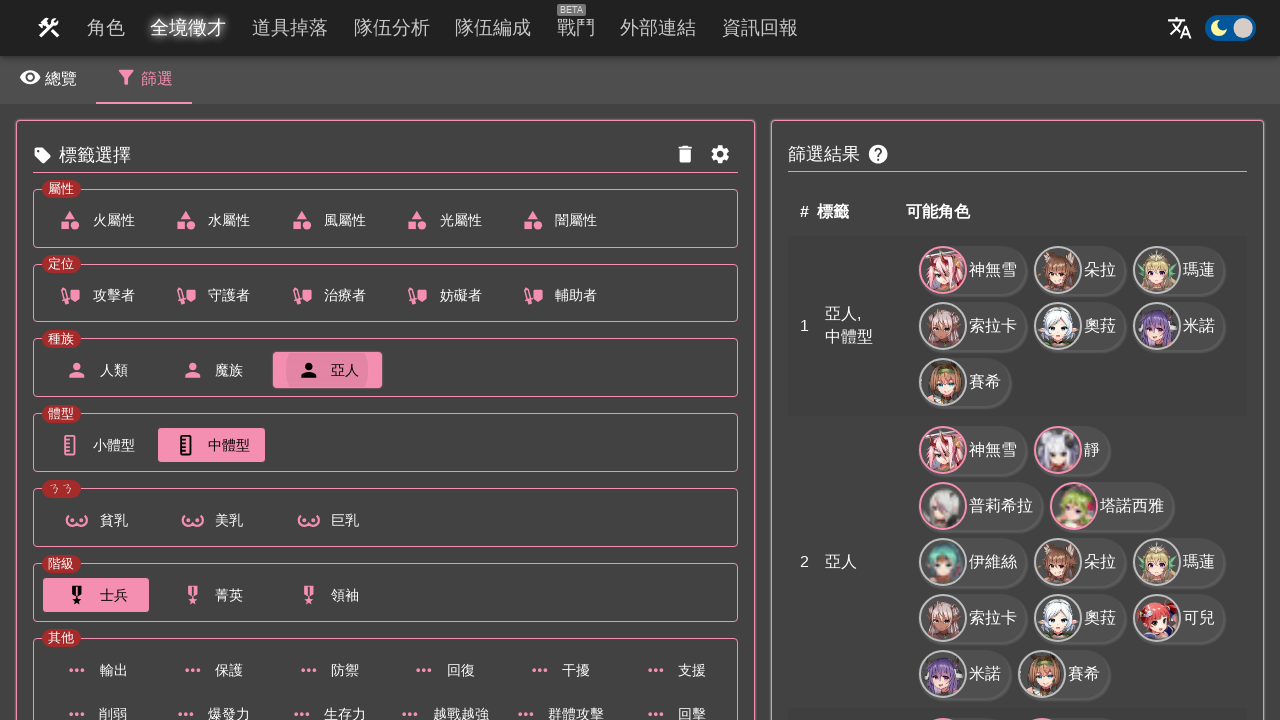

Selected filter tag '風屬性' at (327, 221) on text="風屬性"
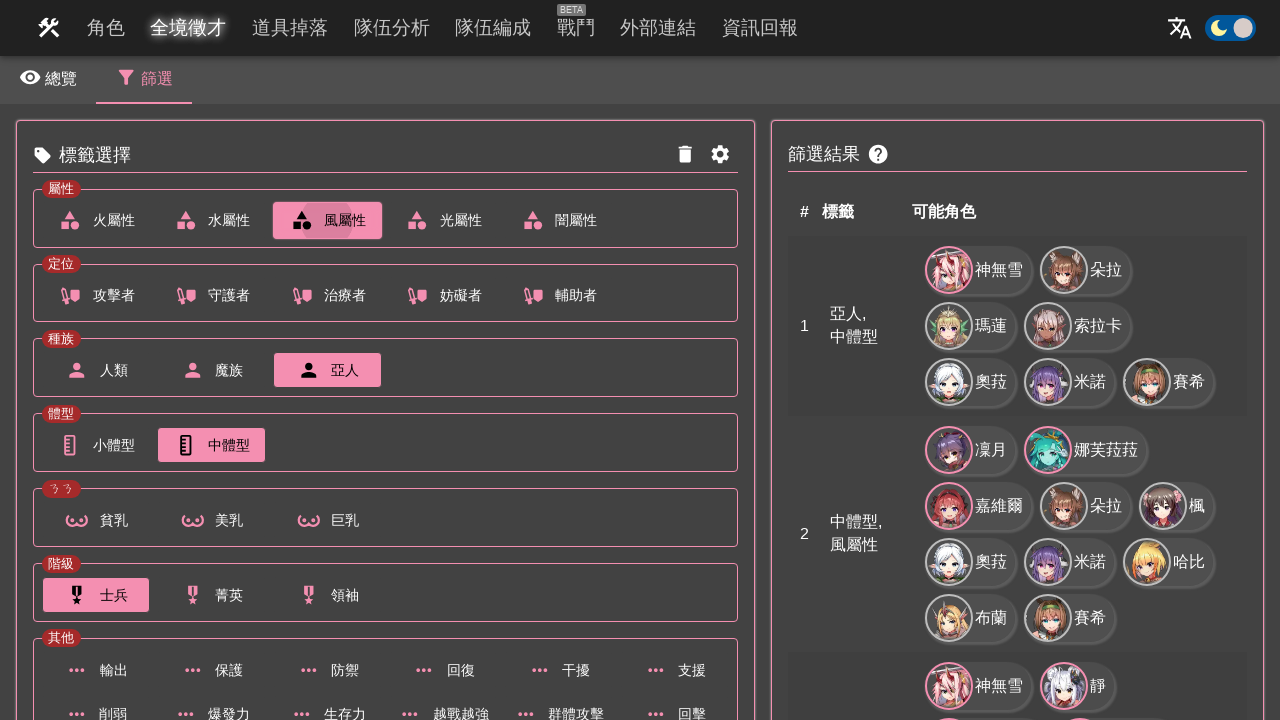

Selected filter tag '防禦' at (327, 670) on text="防禦"
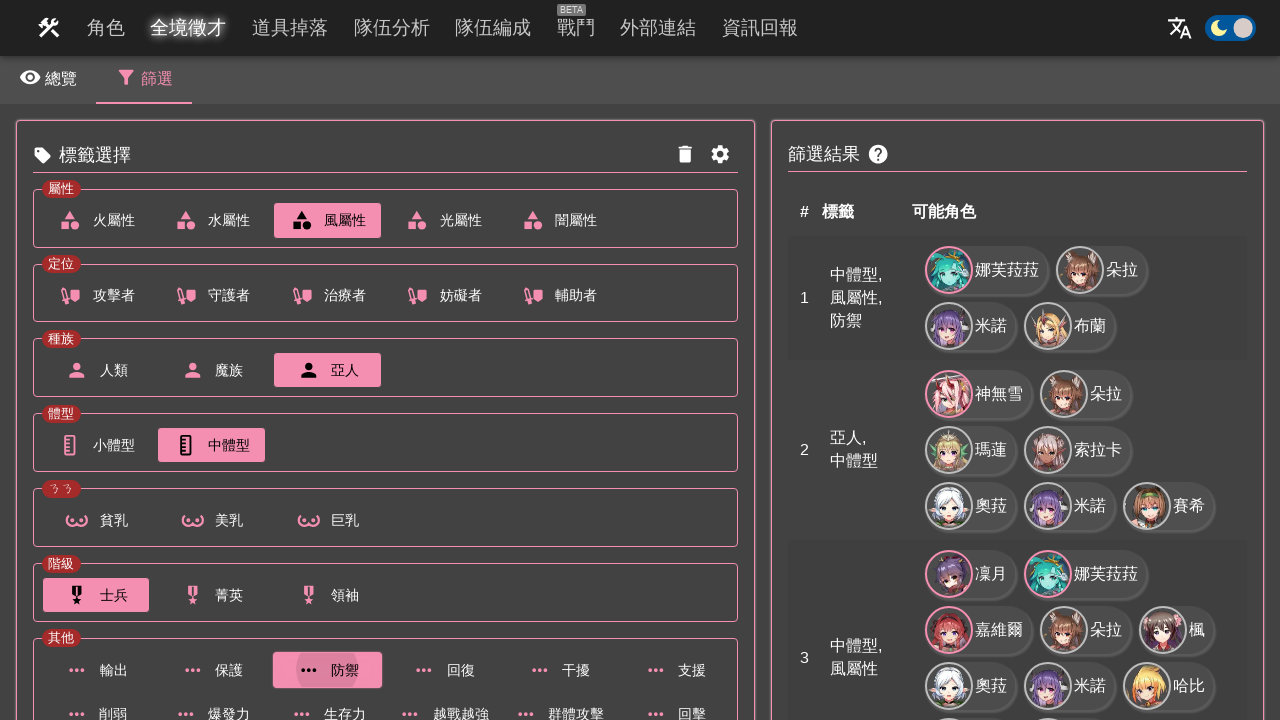

Result table loaded and became visible
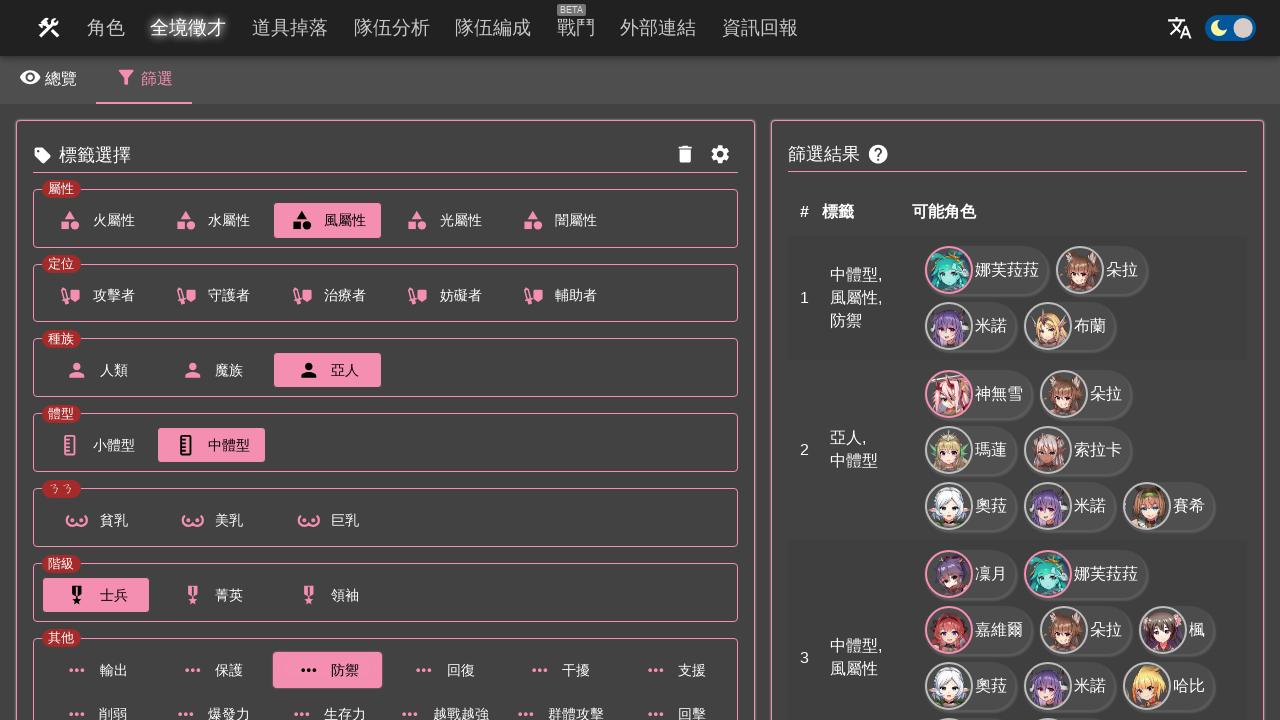

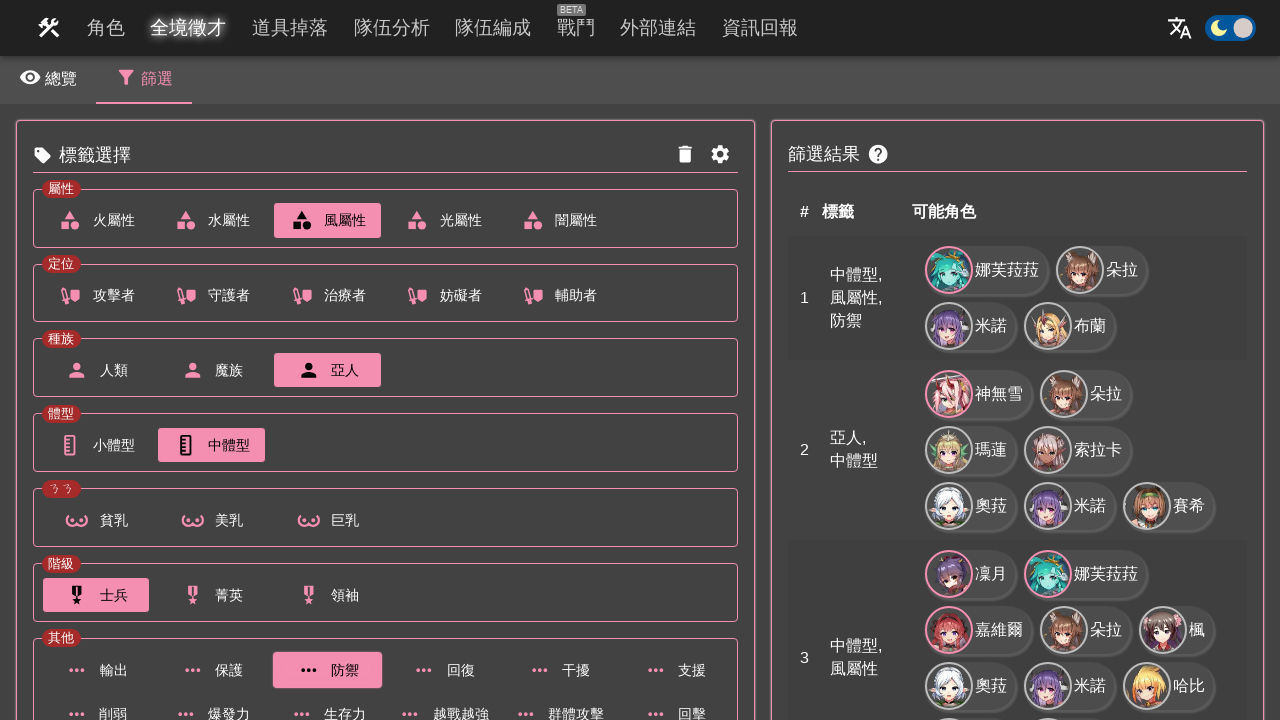